Tests currency switching functionality on an e-commerce site by clicking the currency dropdown and selecting a different currency option, then verifying the currency symbol changes.

Starting URL: https://awesomeqa.com/ui/index.php?route=common/home

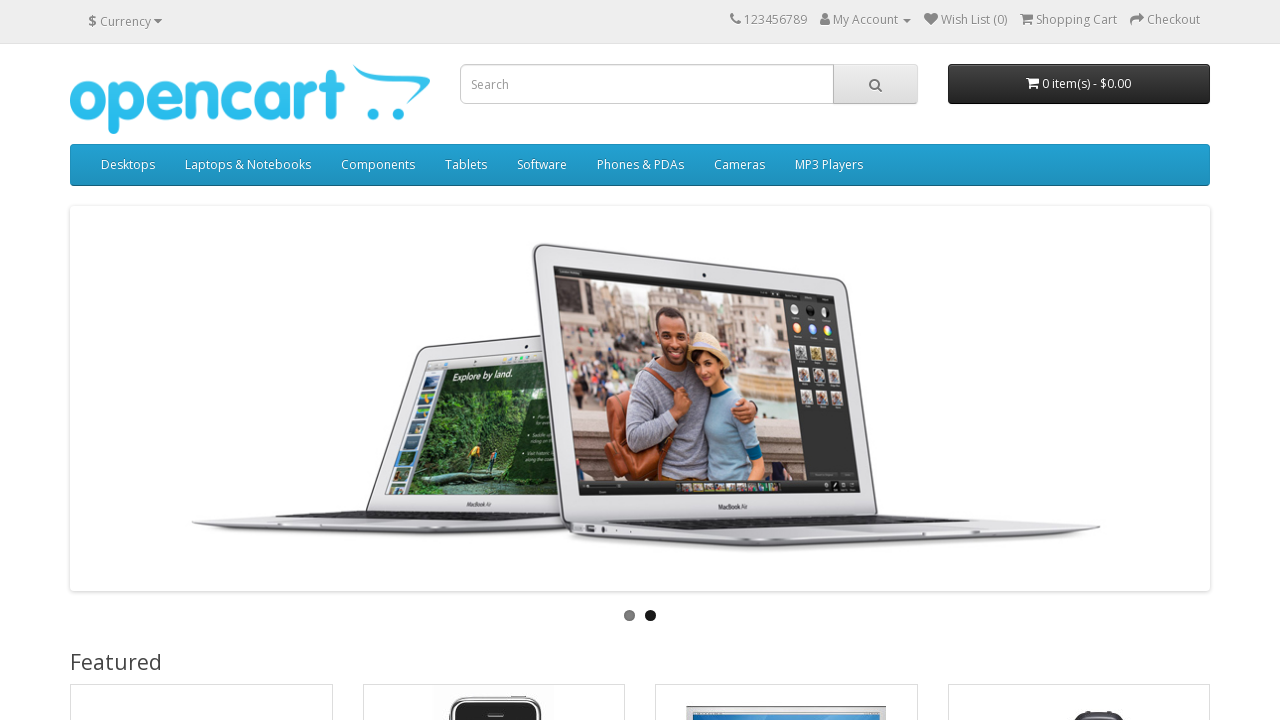

Clicked currency dropdown button to open currency options at (125, 21) on button.btn-link.dropdown-toggle
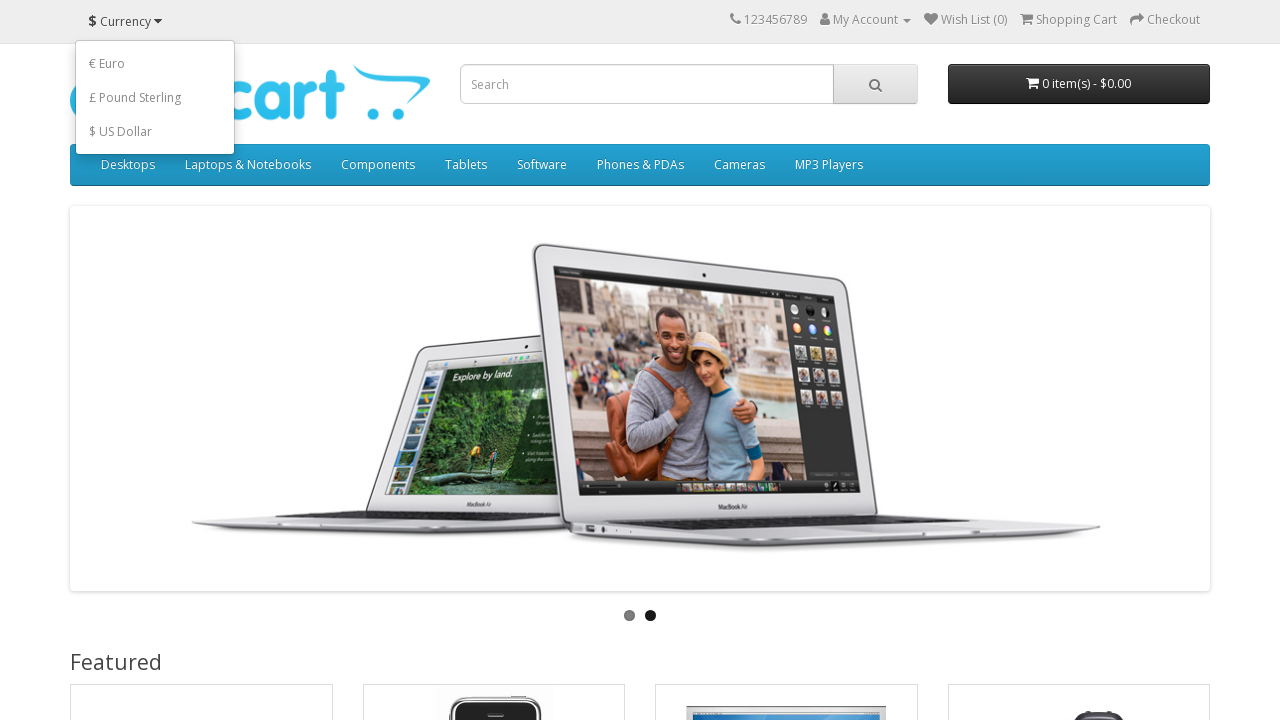

Selected EUR currency from dropdown at (155, 63) on button[name='EUR']
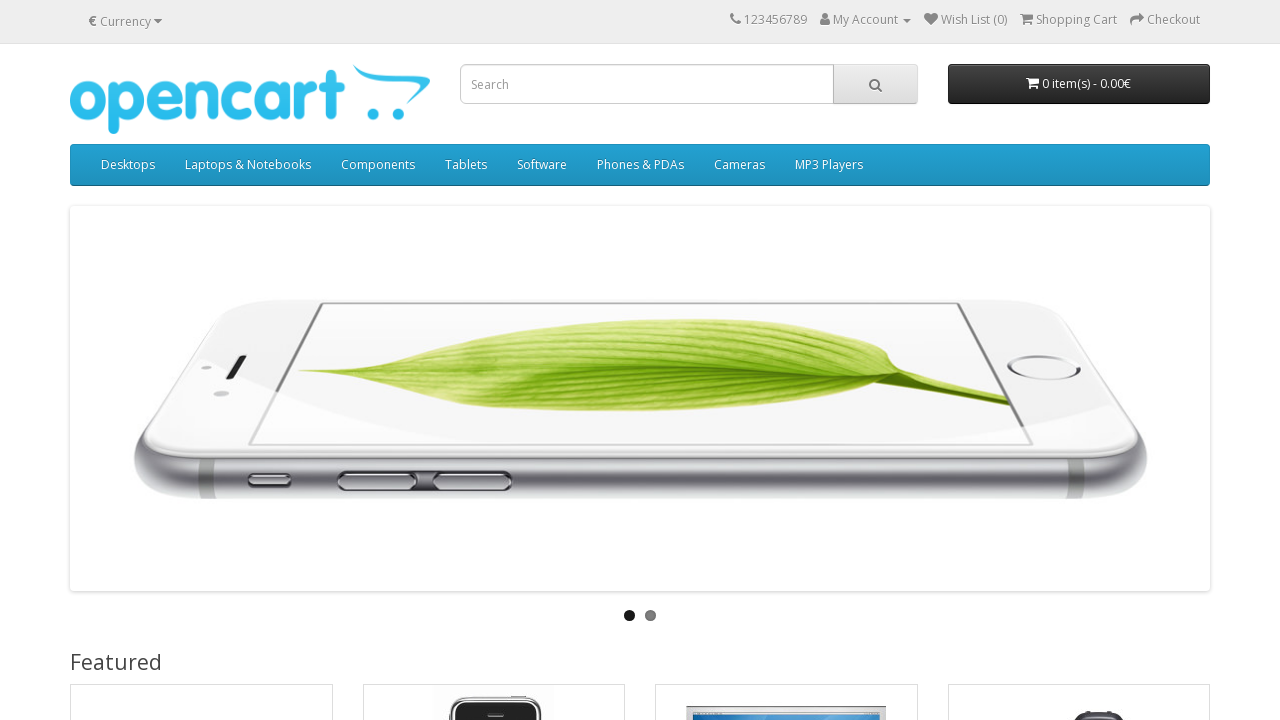

Verified currency symbol changed in dropdown button
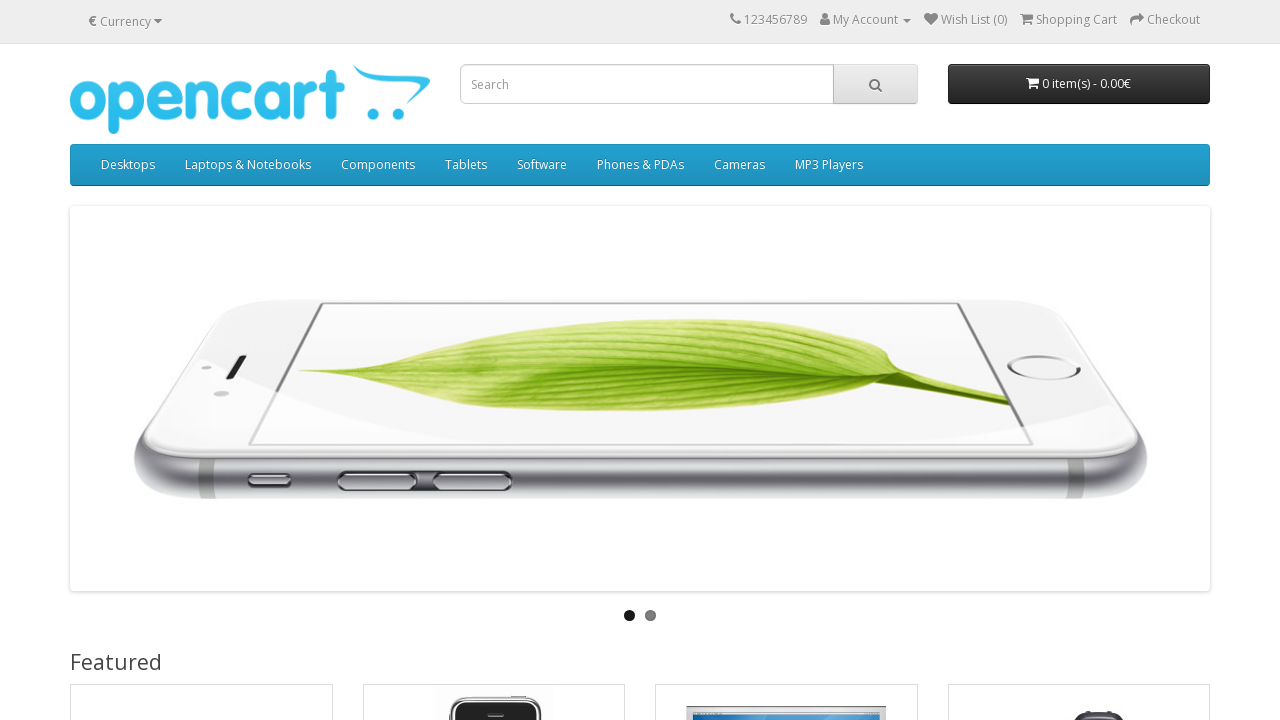

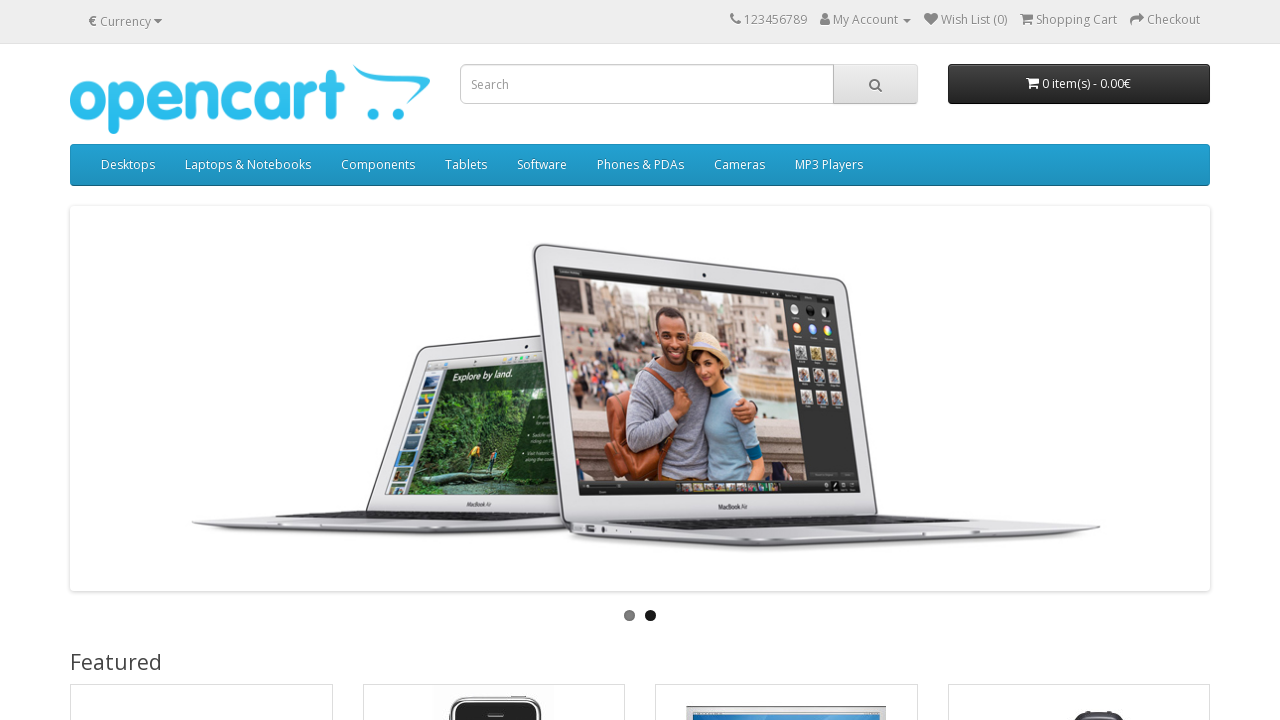